Navigates to the Demoblaze e-commerce demo site and verifies that product listings with names and prices are displayed on the homepage.

Starting URL: https://www.demoblaze.com/

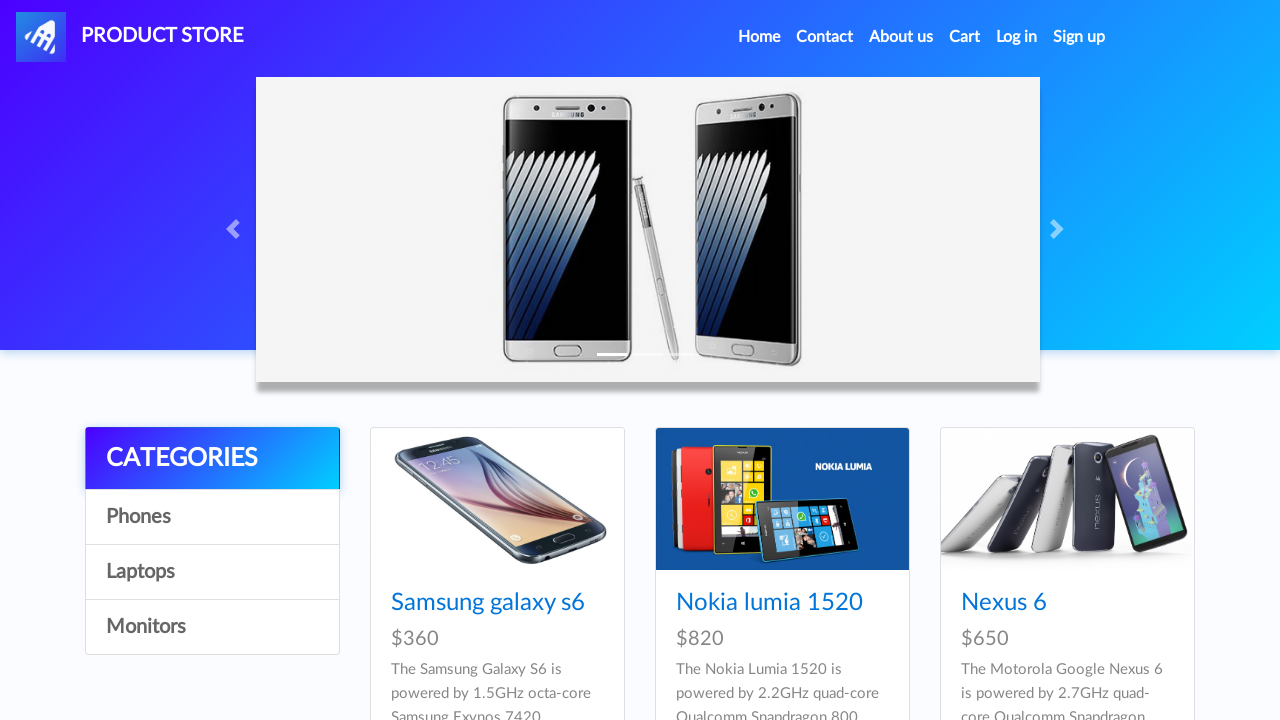

Product list container loaded on Demoblaze homepage
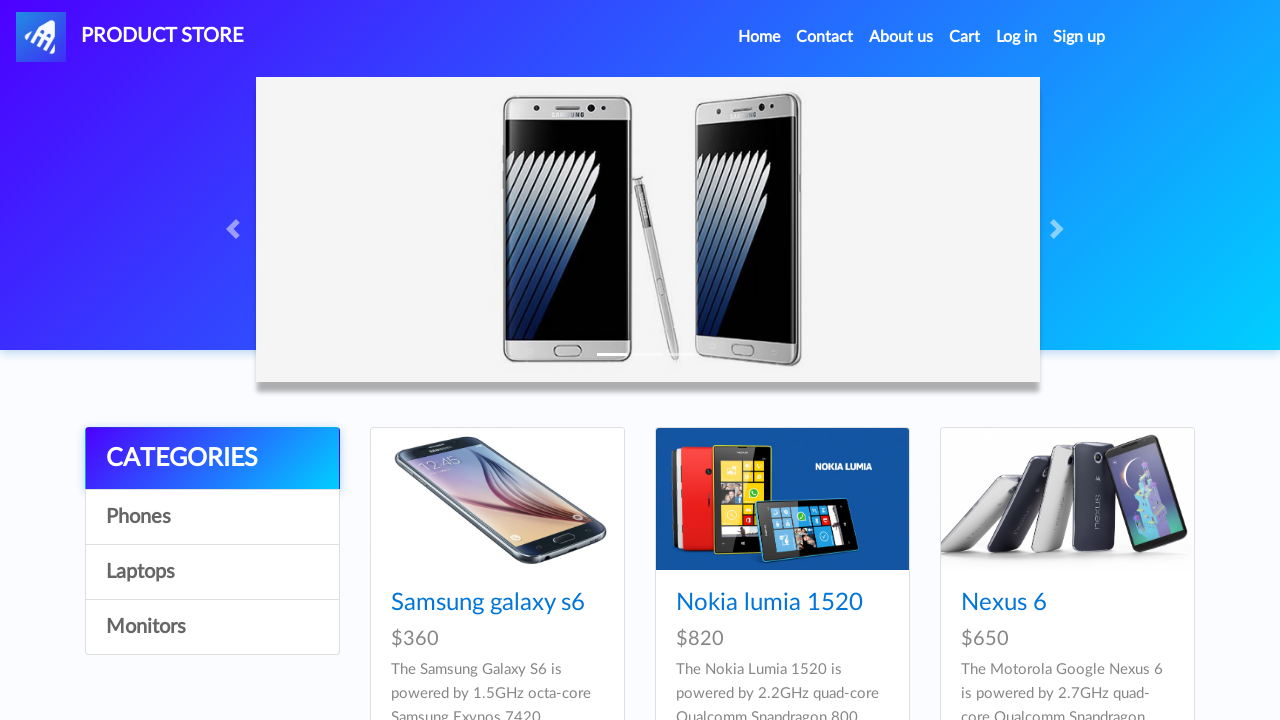

Product names are now visible on the homepage
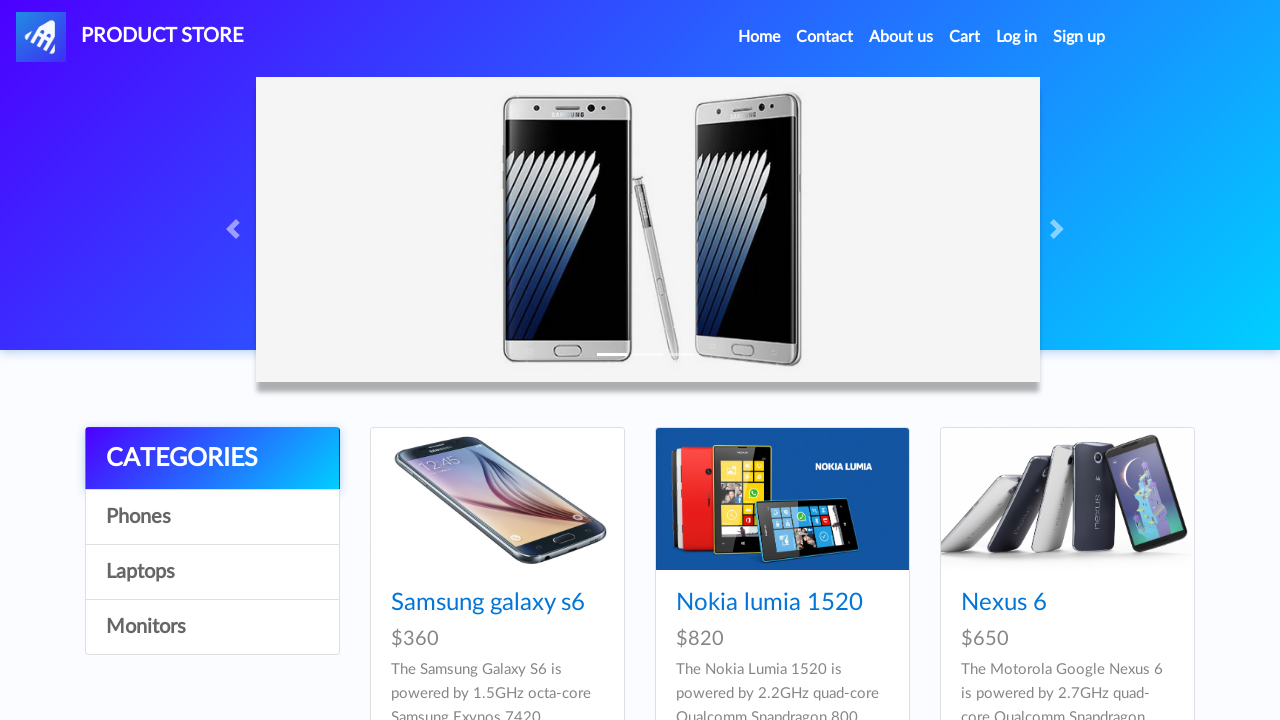

Product prices are now visible on the homepage
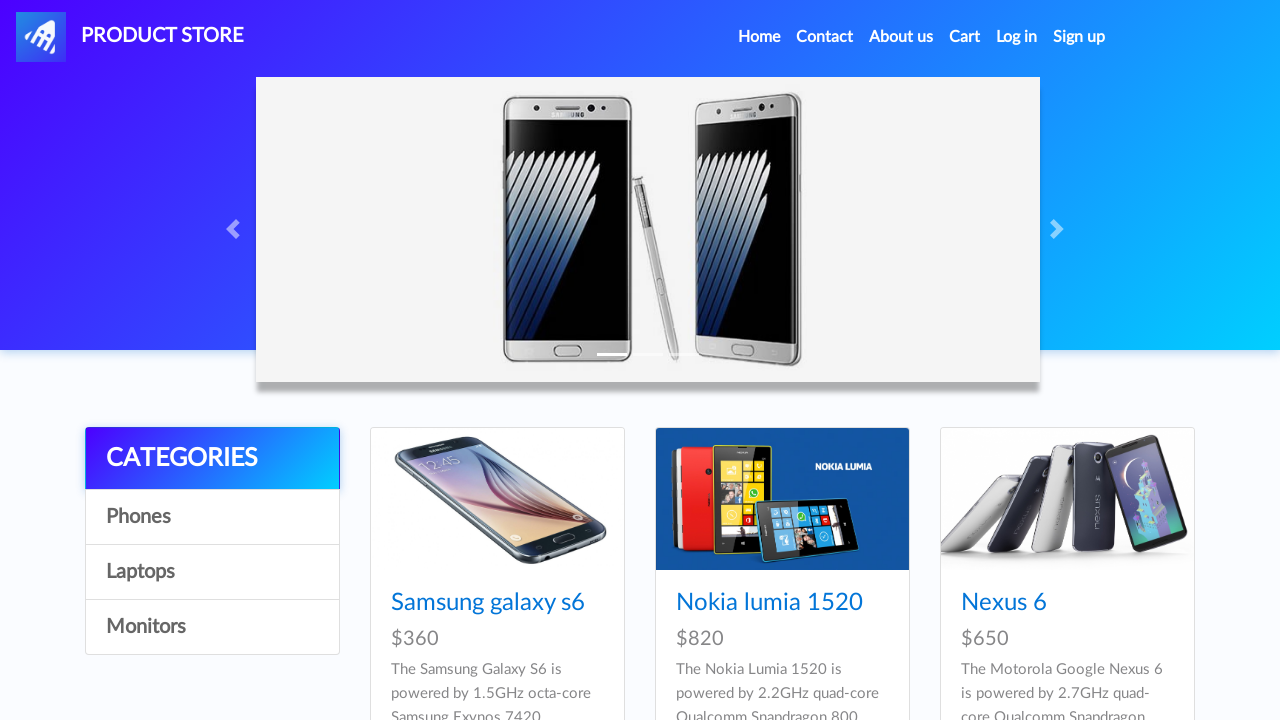

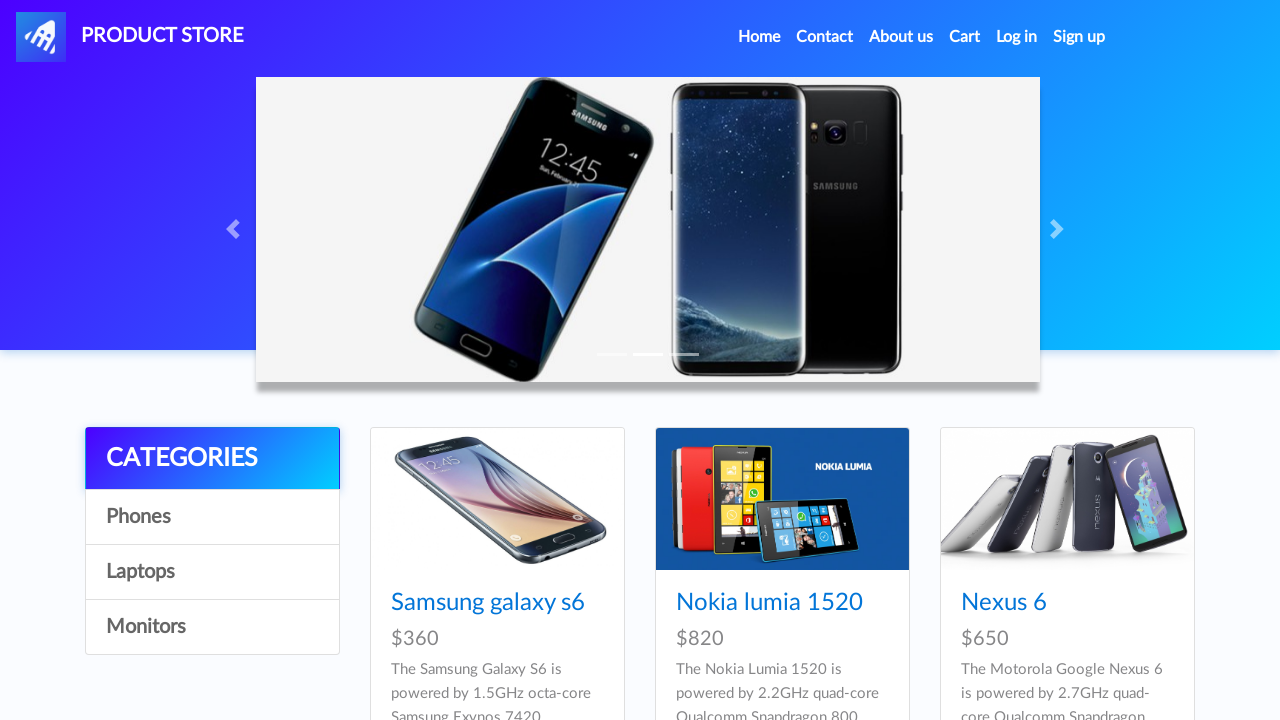